Tests drag and drop functionality on jQuery UI demo page by dragging an element from source to destination within an iframe

Starting URL: http://jqueryui.com/droppable/

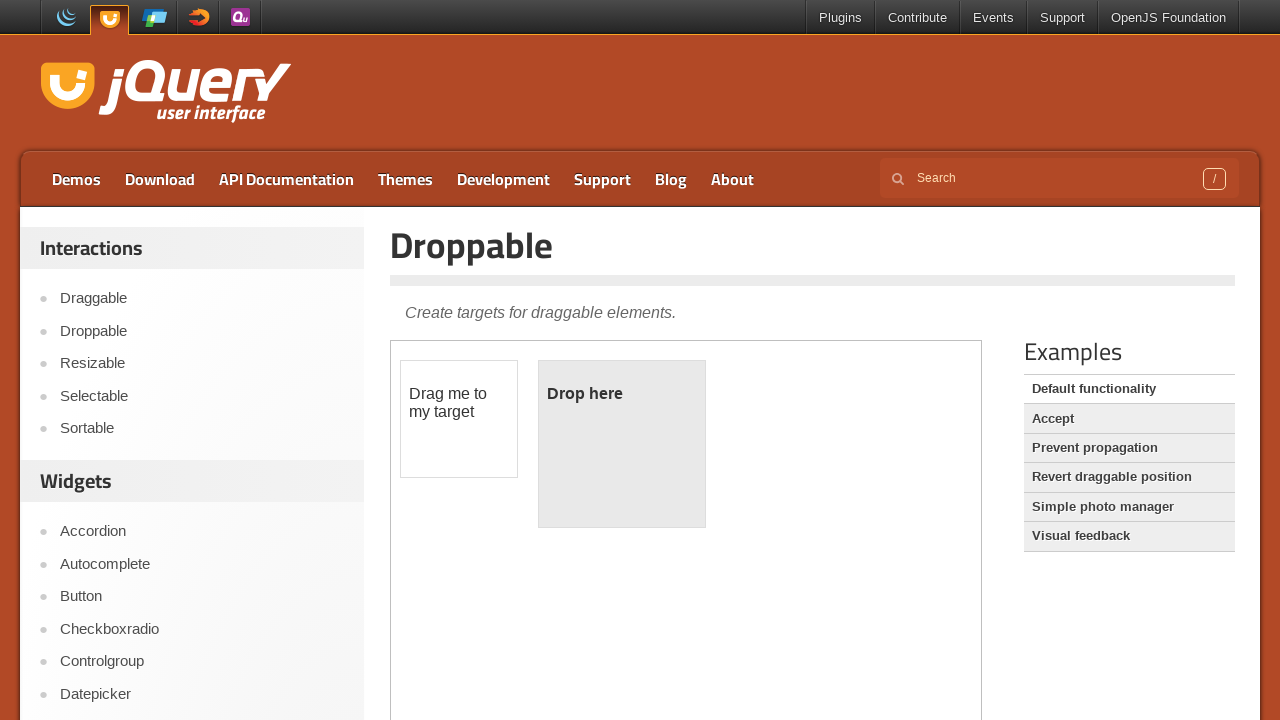

Located iframe containing drag and drop demo
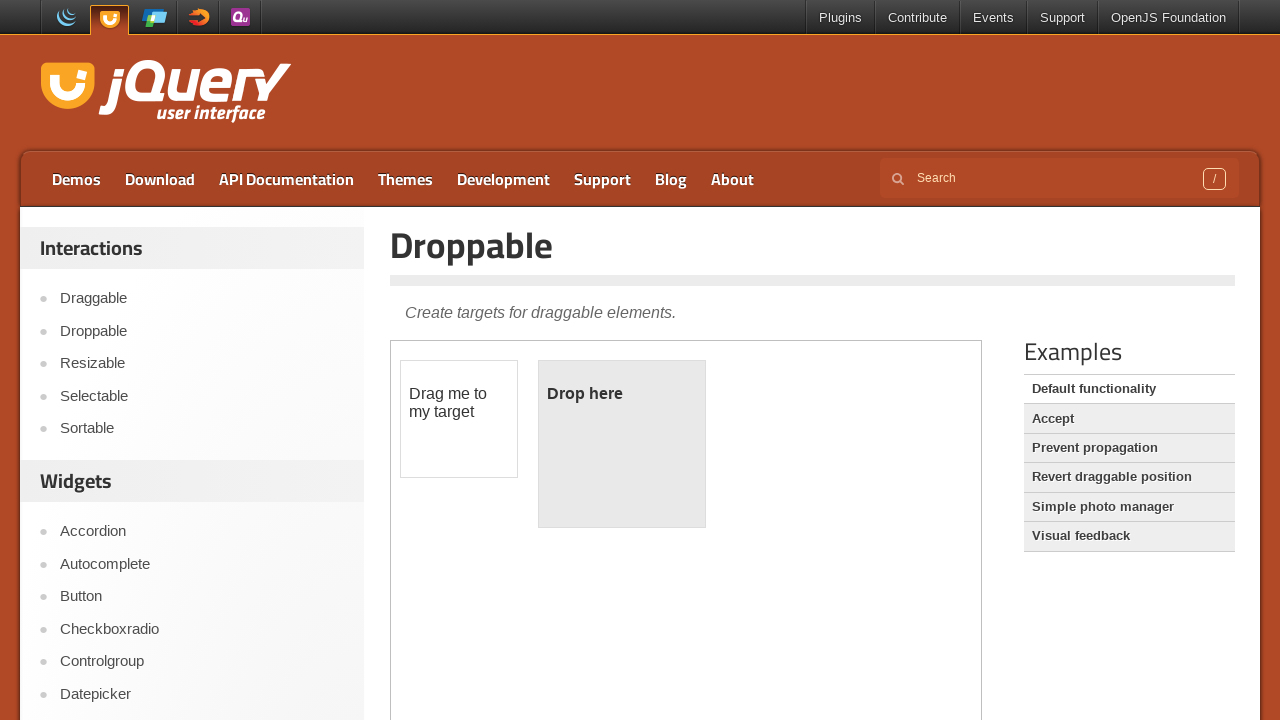

Located draggable element within iframe
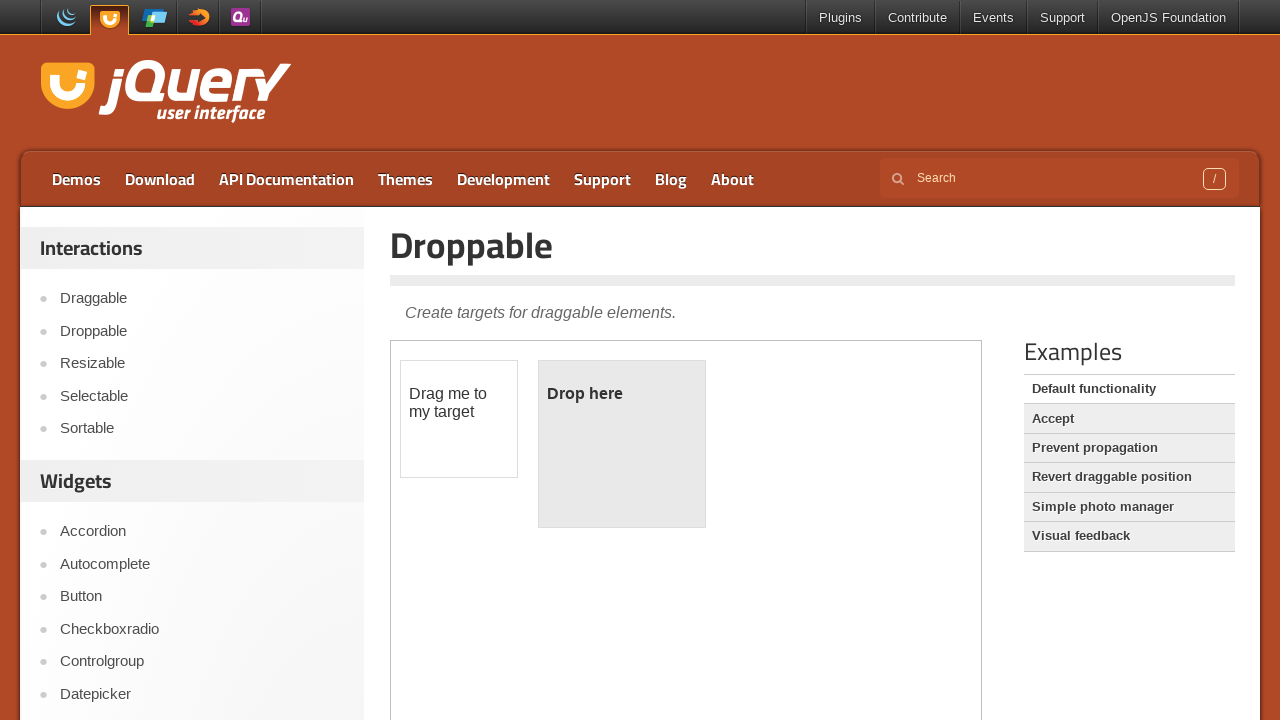

Located droppable element within iframe
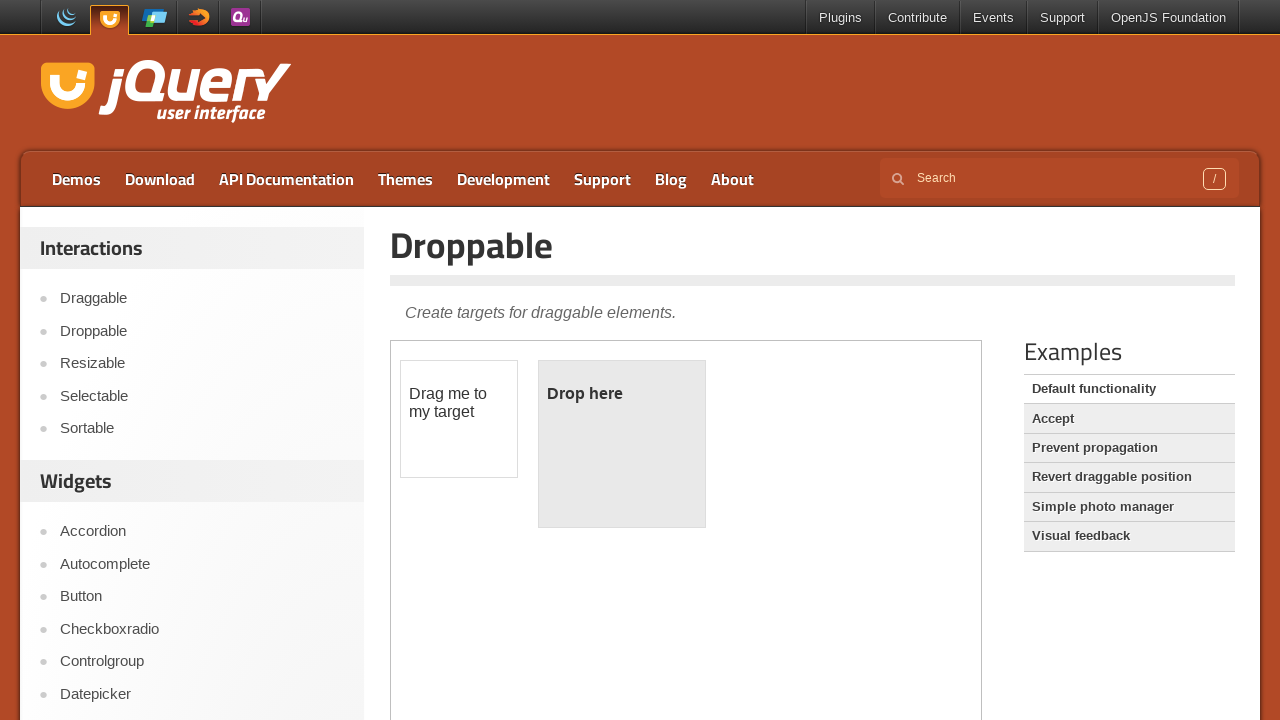

Dragged element from draggable to droppable area at (622, 444)
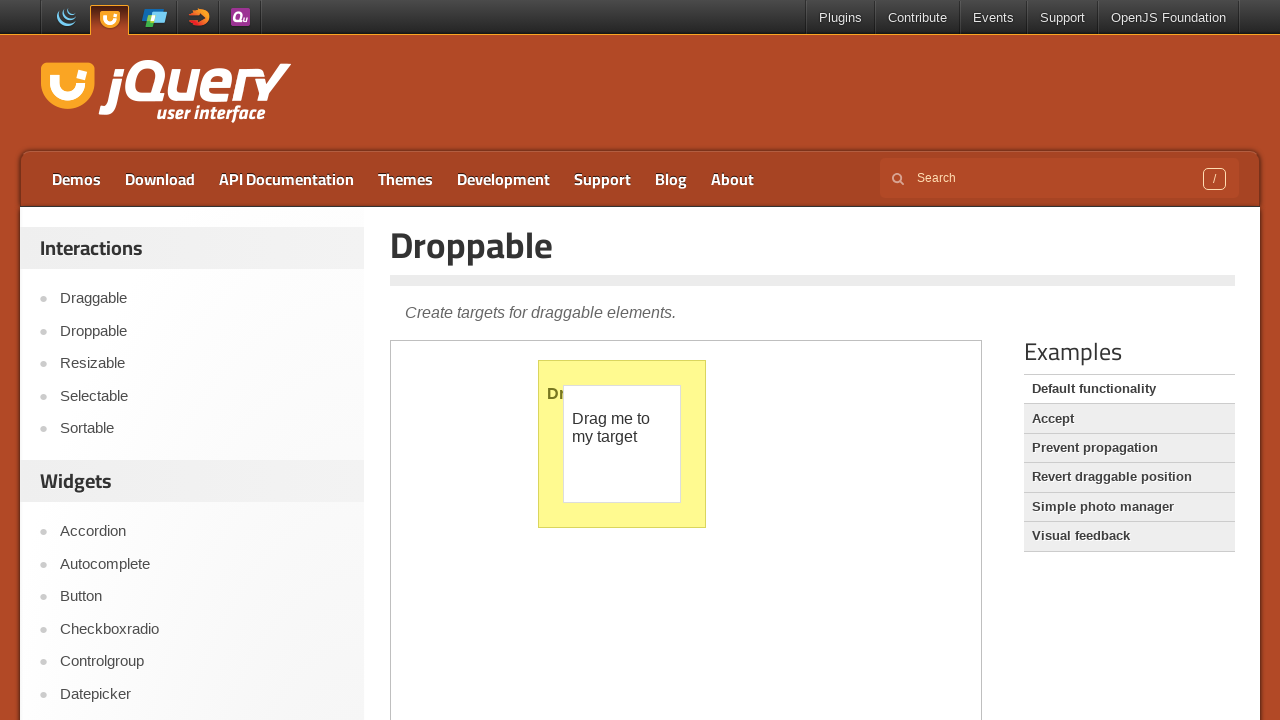

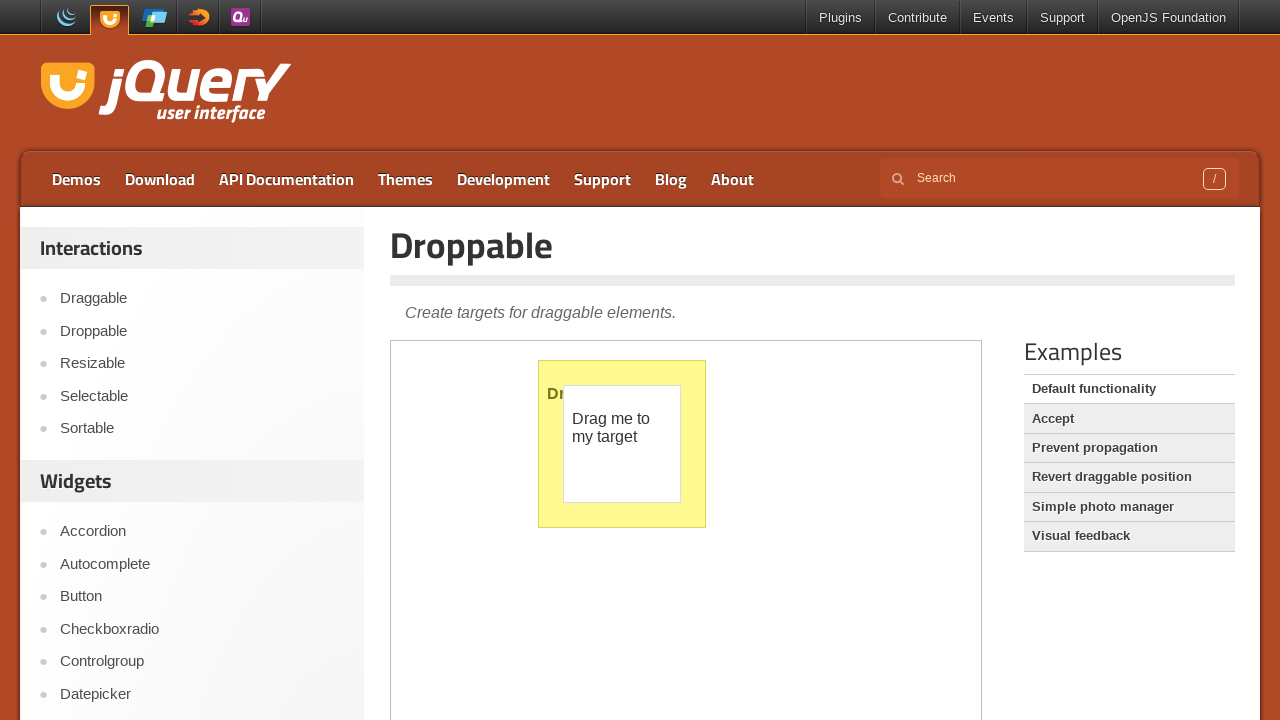